Tests interaction with elements inside iframes by clicking buttons within nested frames on a practice page

Starting URL: https://leafground.com/frame.xhtml

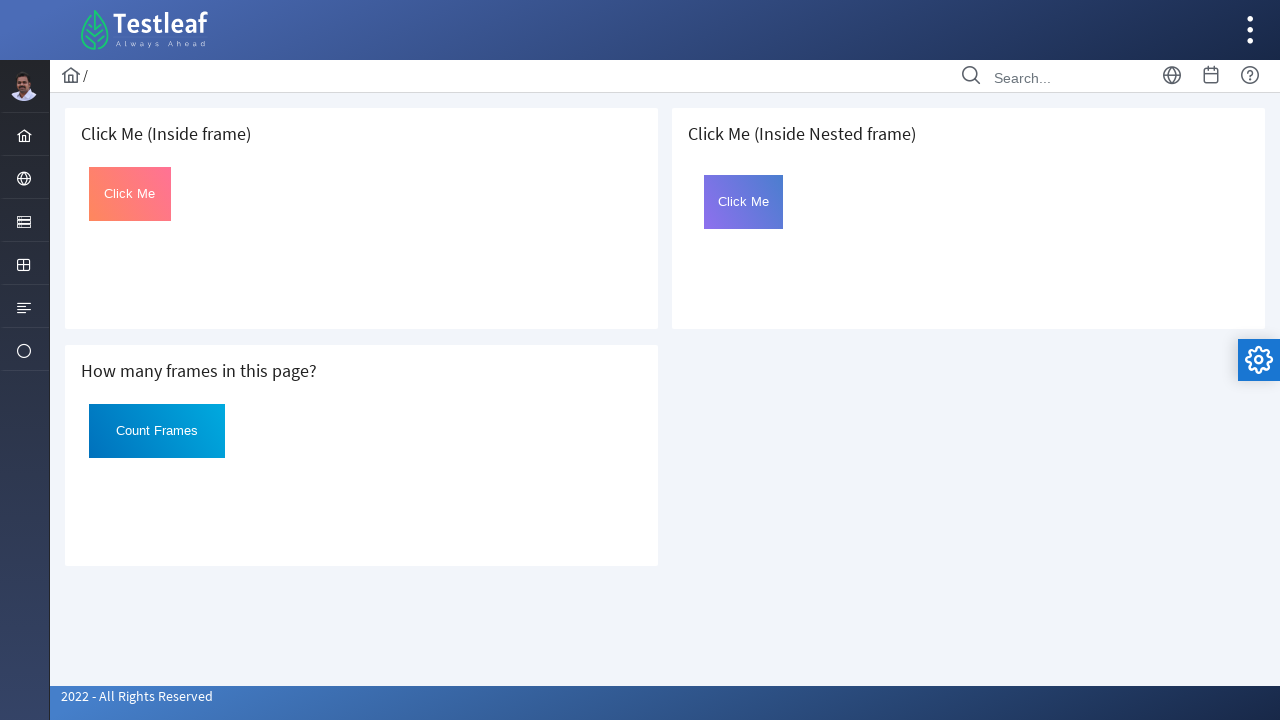

Located frame by URL https://leafground.com/framebutton.xhtml
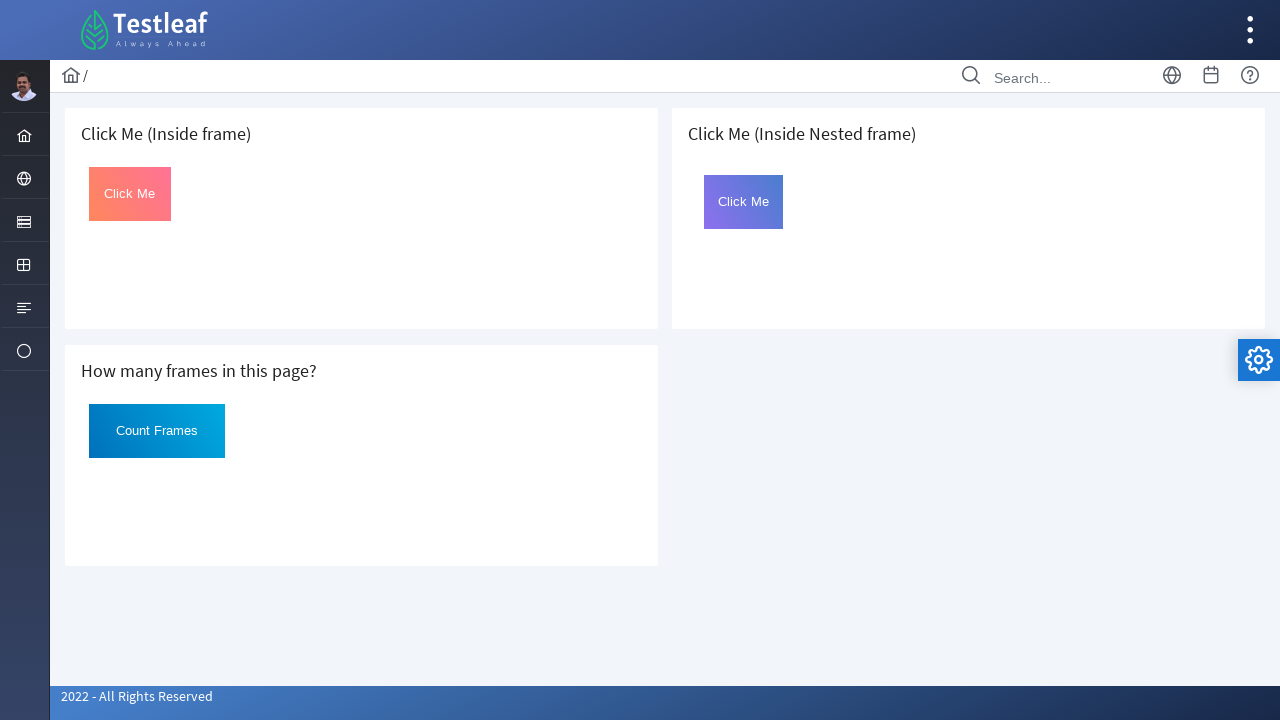

Clicked button with id 'Click' inside frame at (744, 202) on #Click
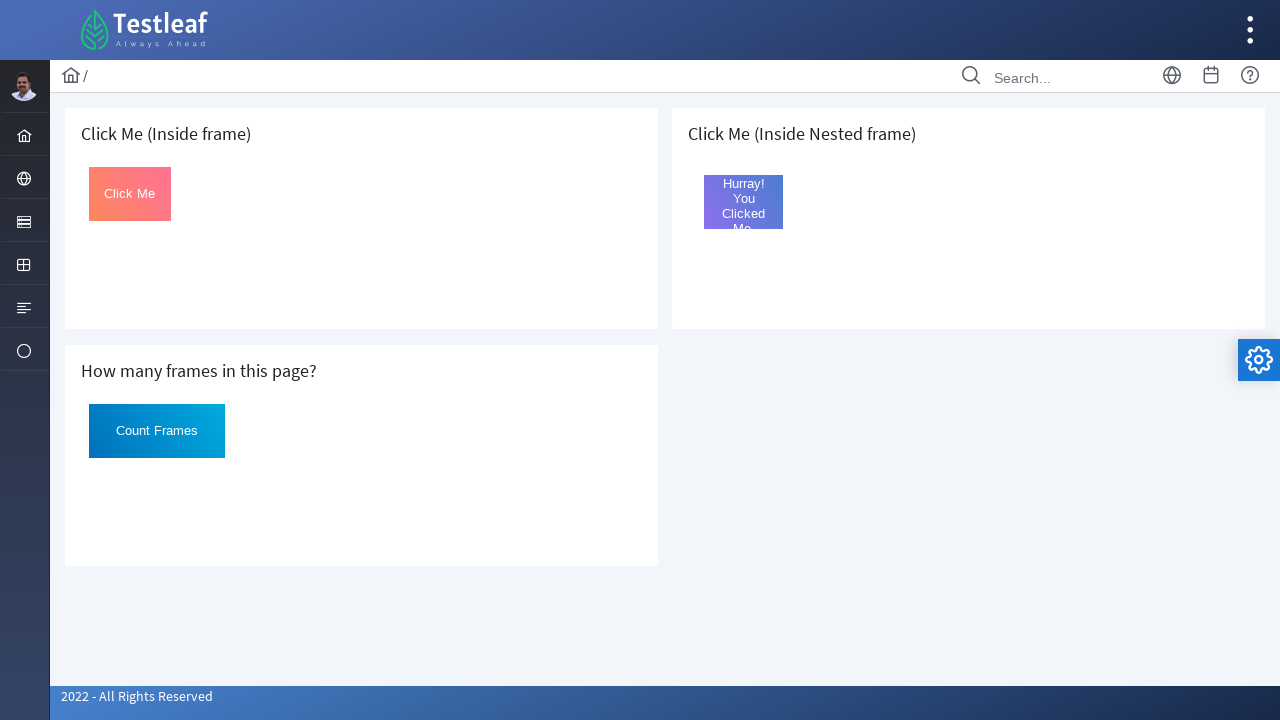

Navigated to https://leafground.com/frame.xhtml
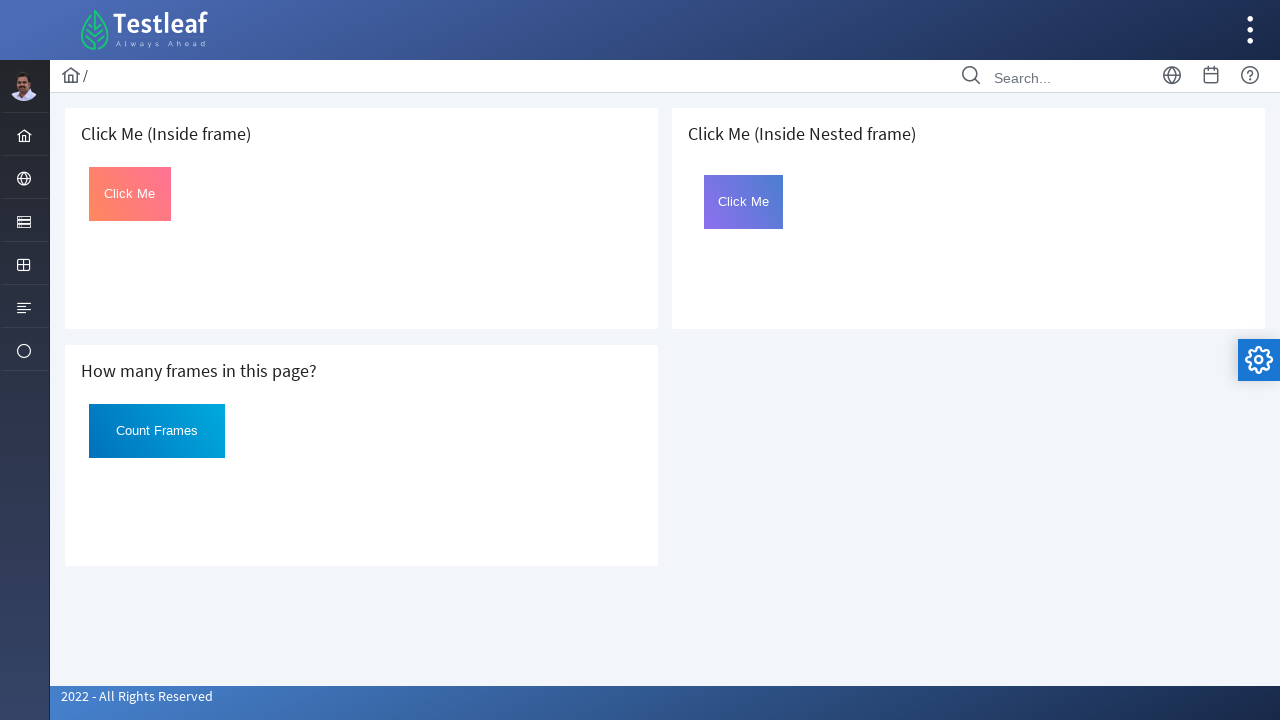

Located nested frame using frame locators
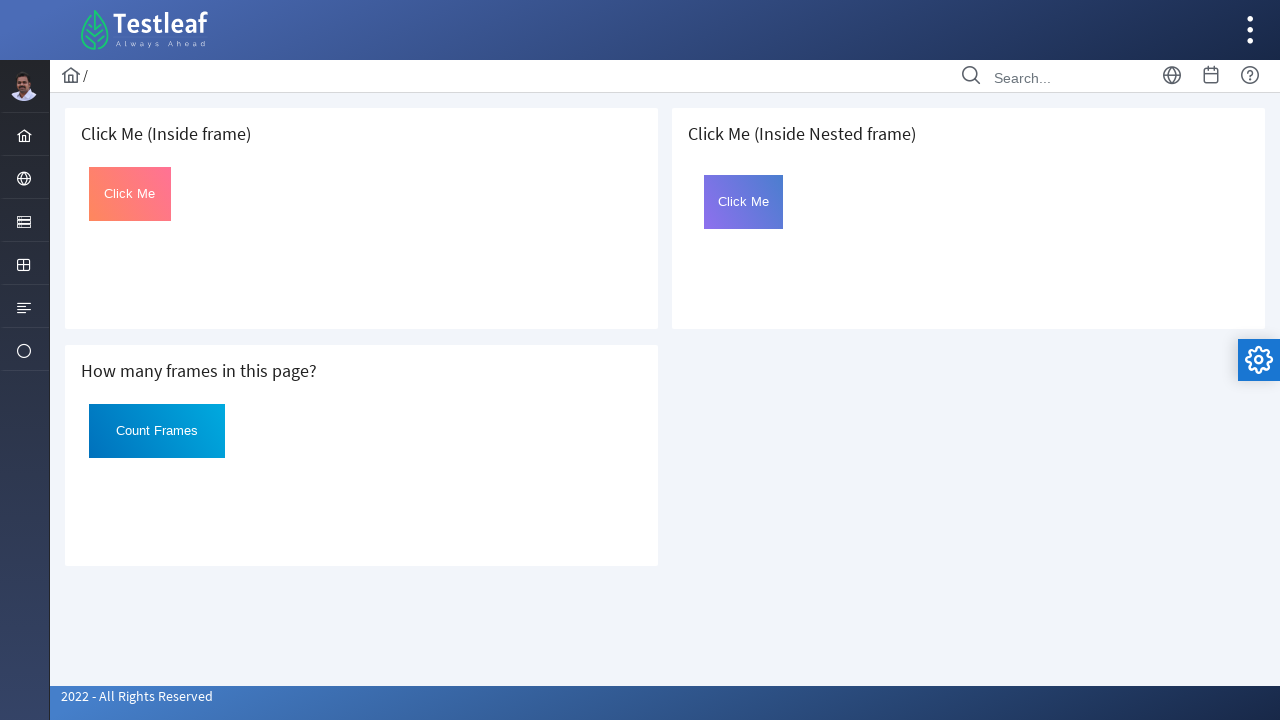

Clicked button with id 'Click' inside nested frame at (744, 202) on xpath=//iframe[@src='page.xhtml'] >> internal:control=enter-frame >> #frame2 >> 
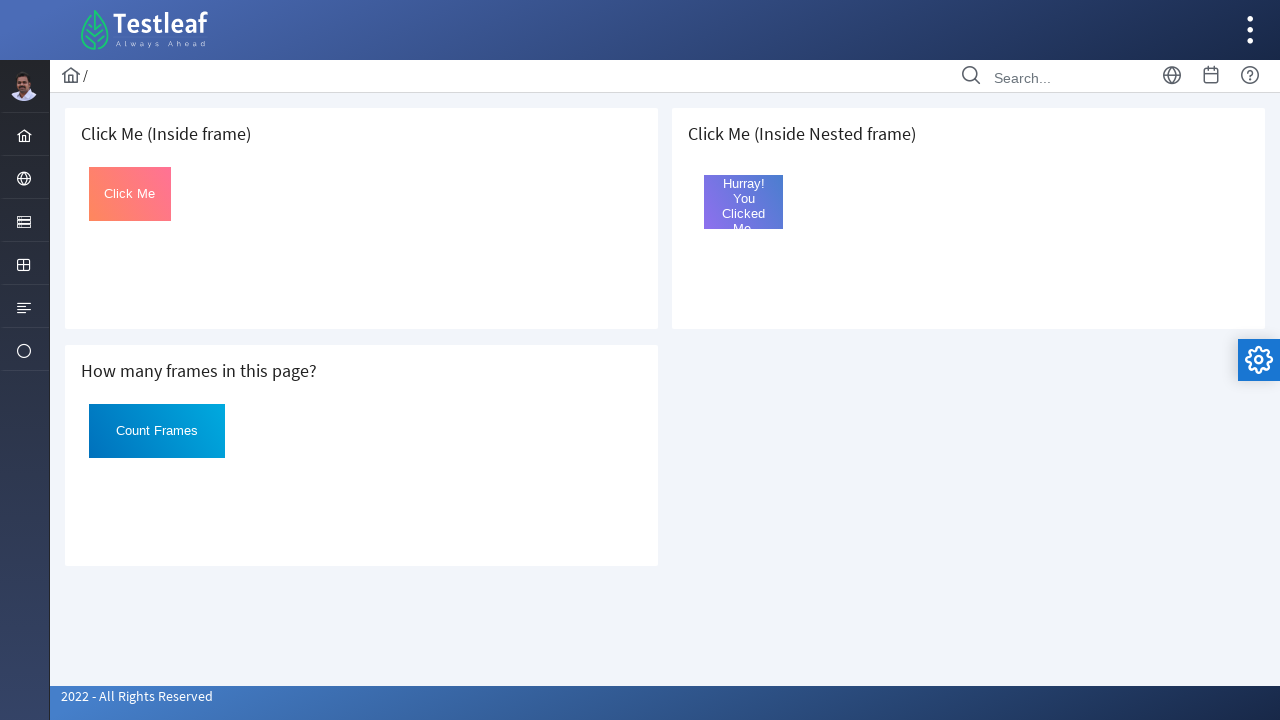

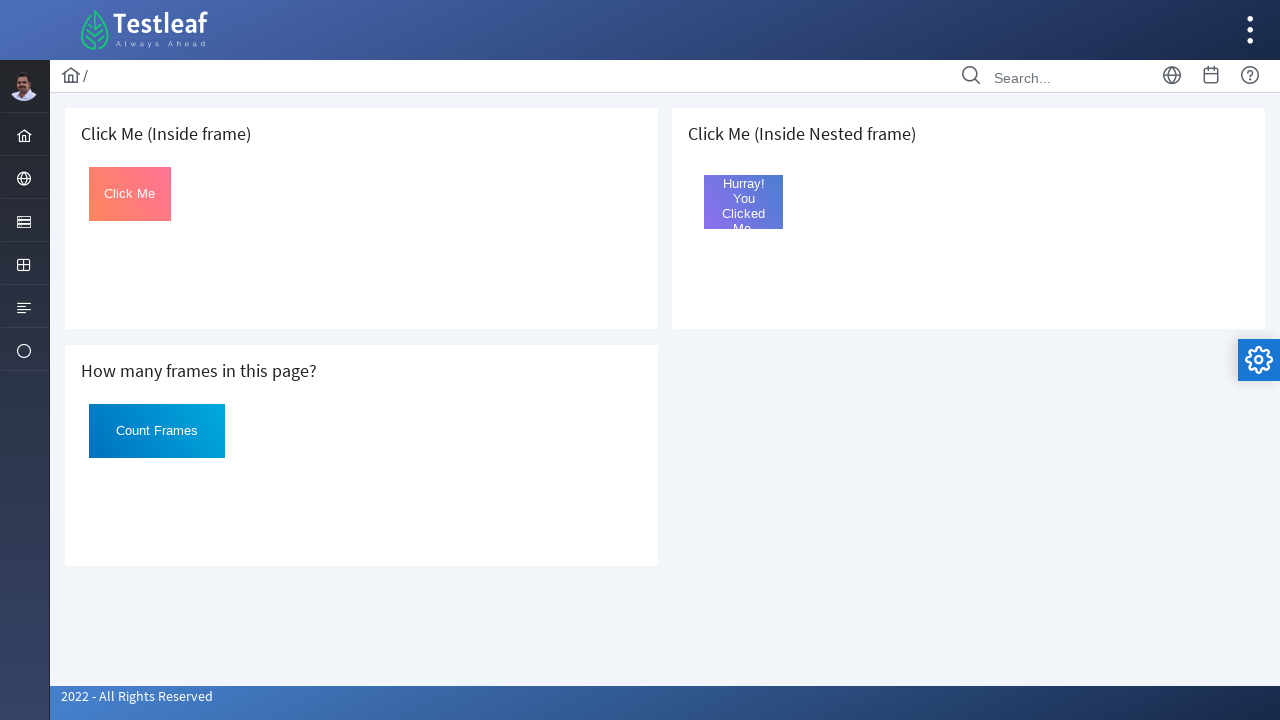